Navigates to an Angular demo application and clicks on the library button to test navigation functionality

Starting URL: https://rahulshettyacademy.com/angularAppdemo/

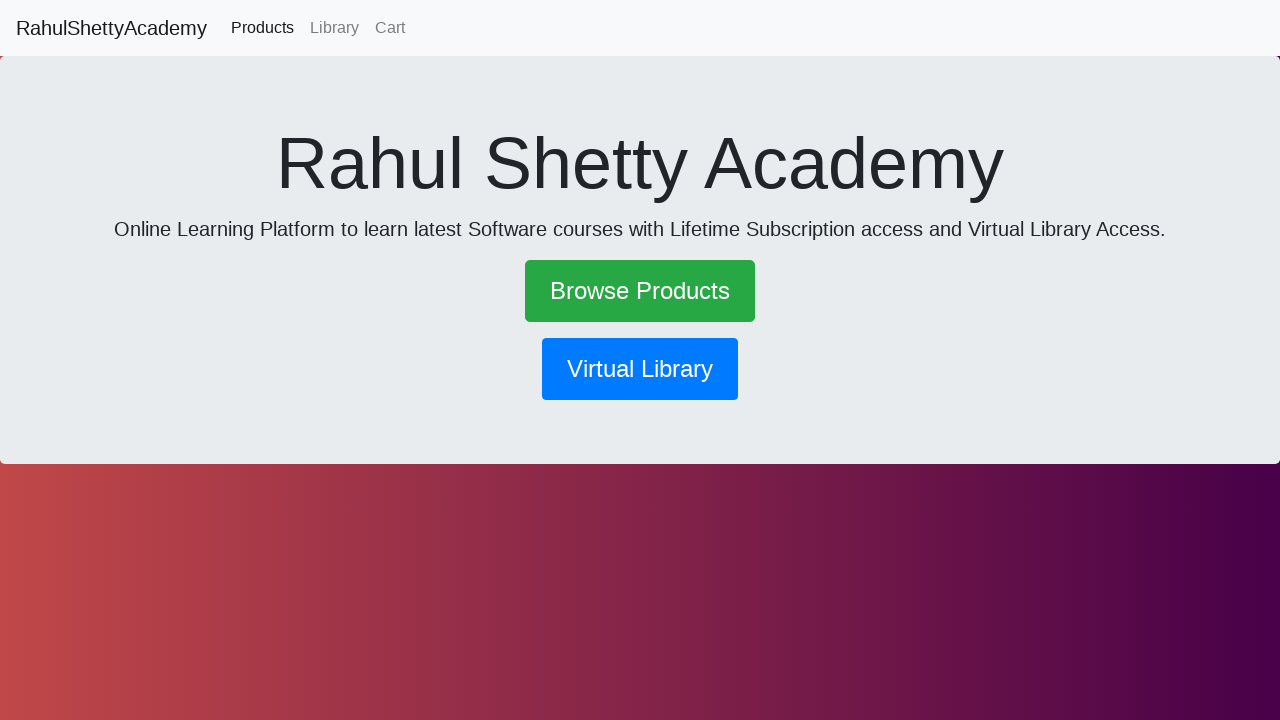

Clicked the library navigation button at (640, 369) on button[routerlink='/library']
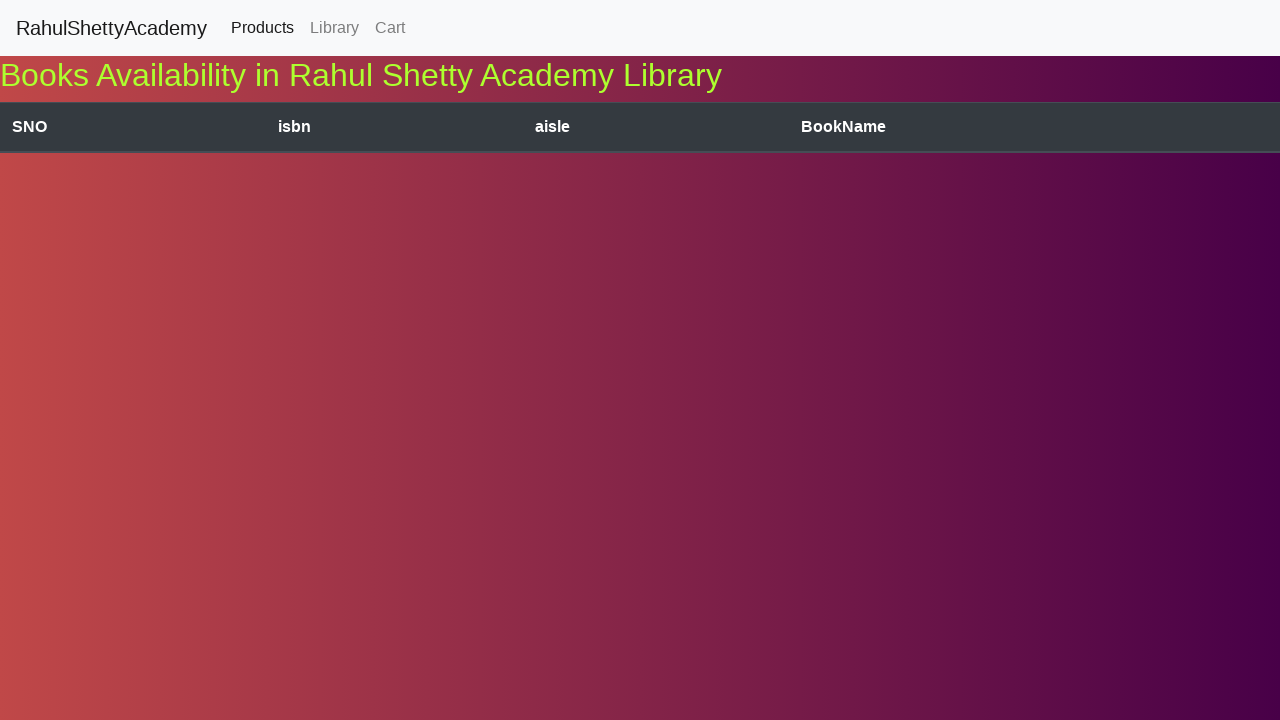

Navigation to library page completed and network became idle
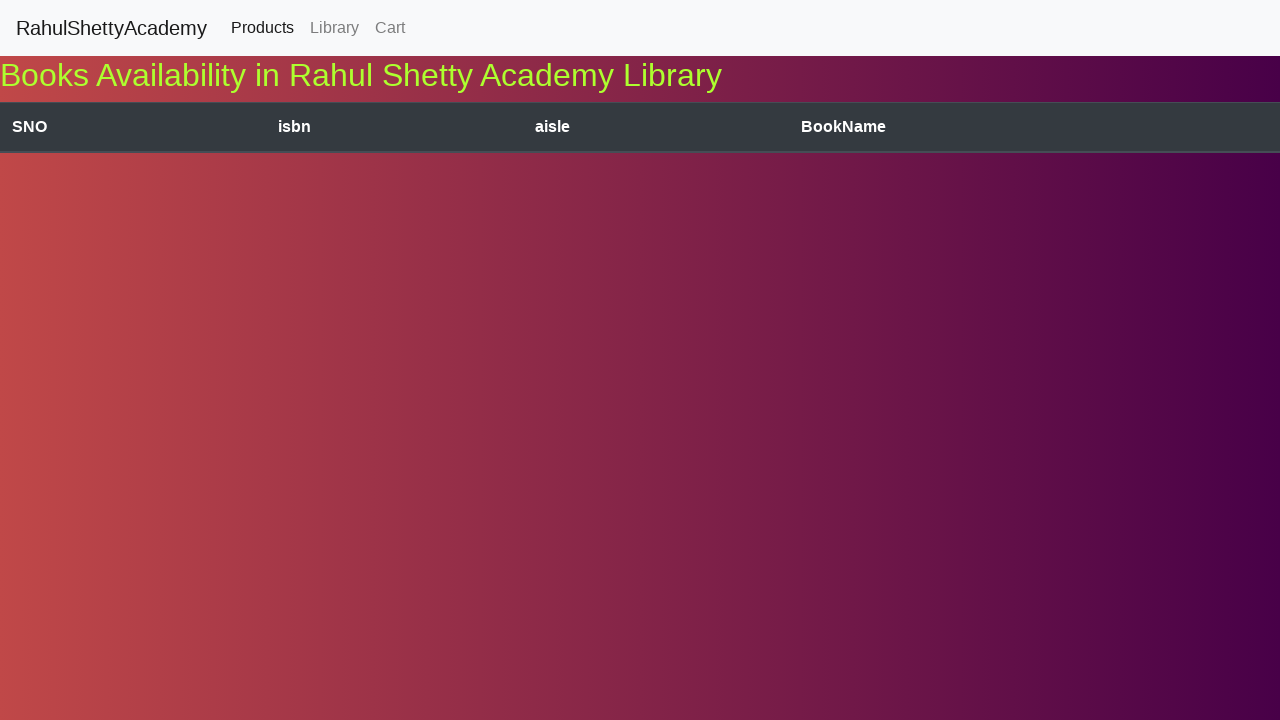

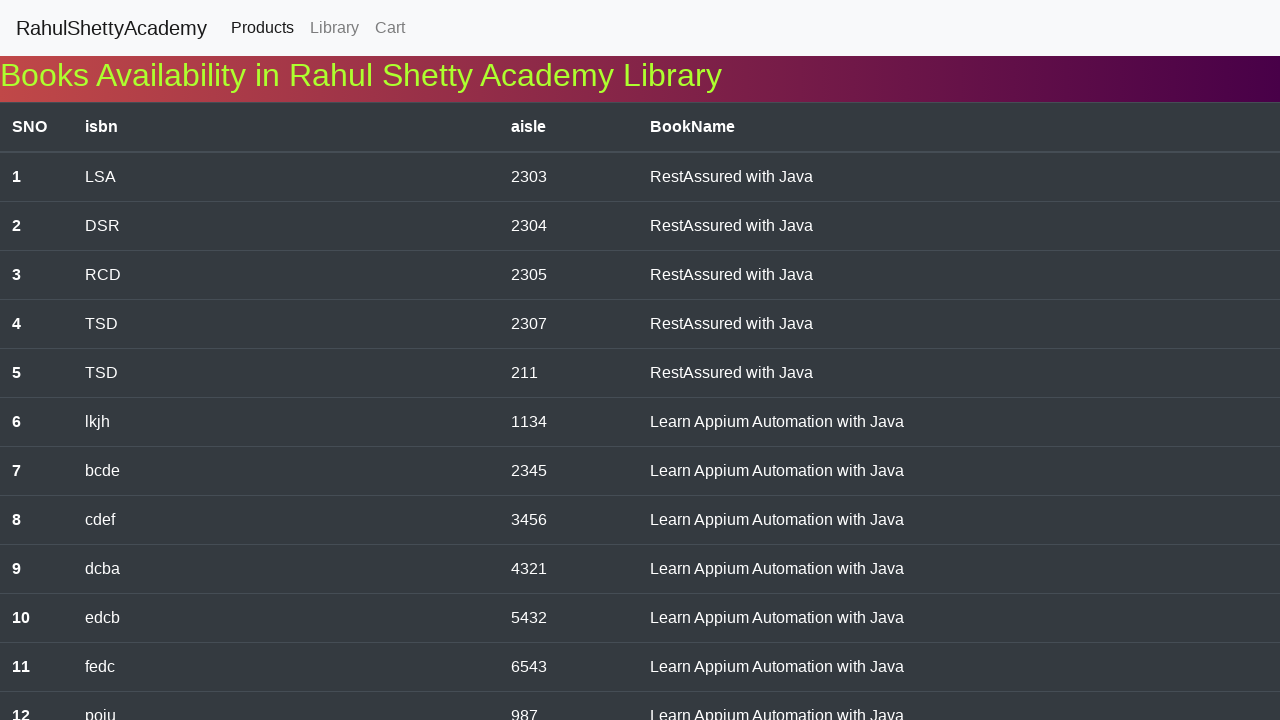